Tests different types of JavaScript alerts (simple, prompt, and confirmation) by triggering them and interacting with each alert type

Starting URL: https://demoqa.com/alerts

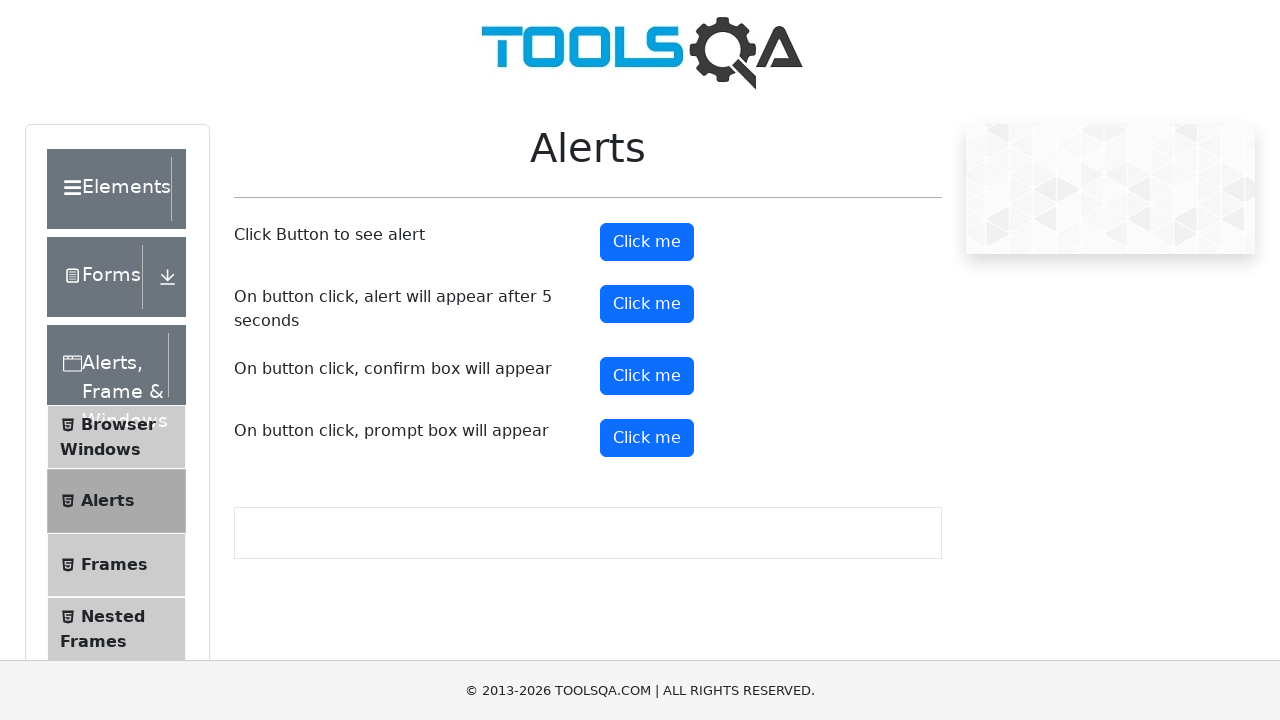

Clicked button to trigger simple alert at (647, 242) on #alertButton
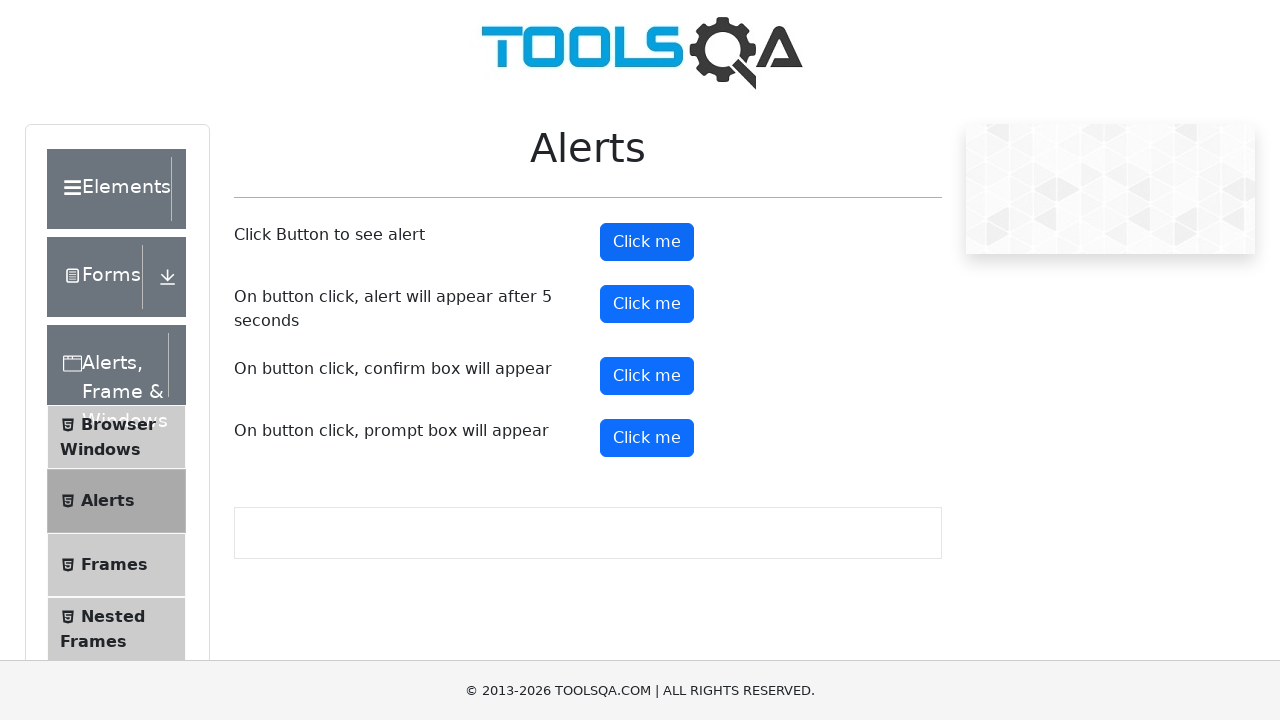

Accepted simple alert dialog
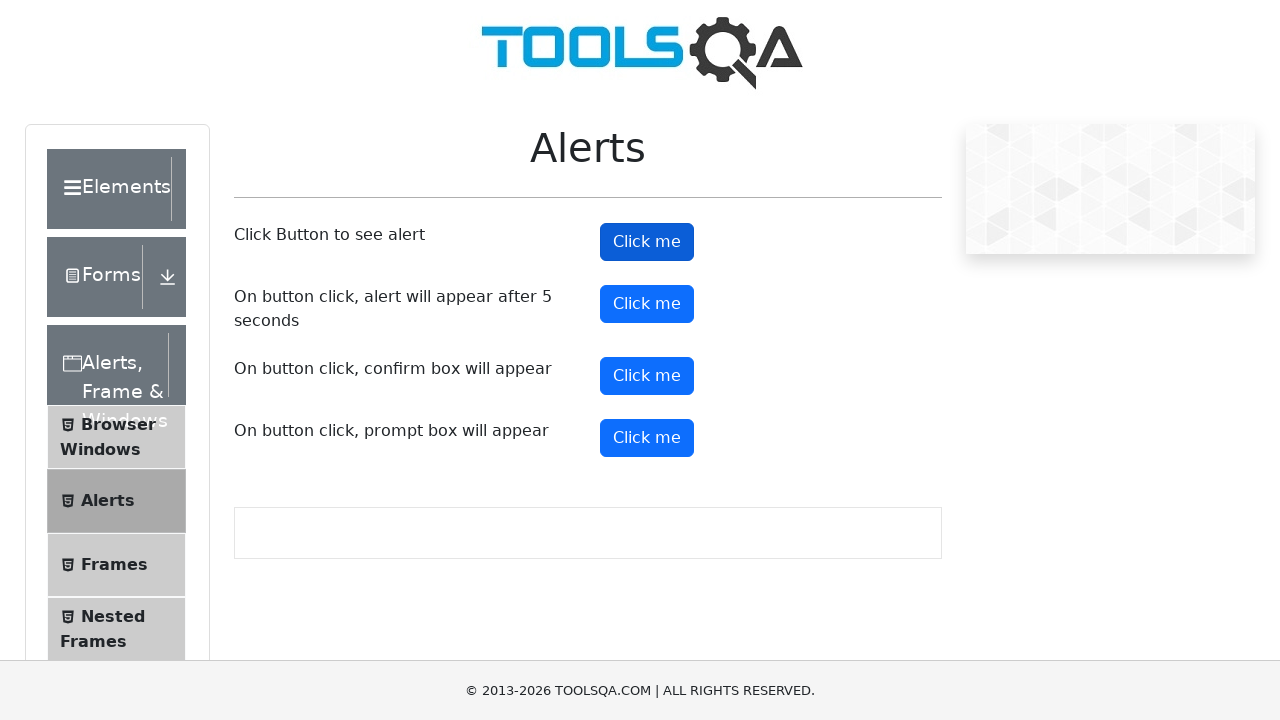

Clicked button to trigger prompt alert at (647, 438) on #promtButton
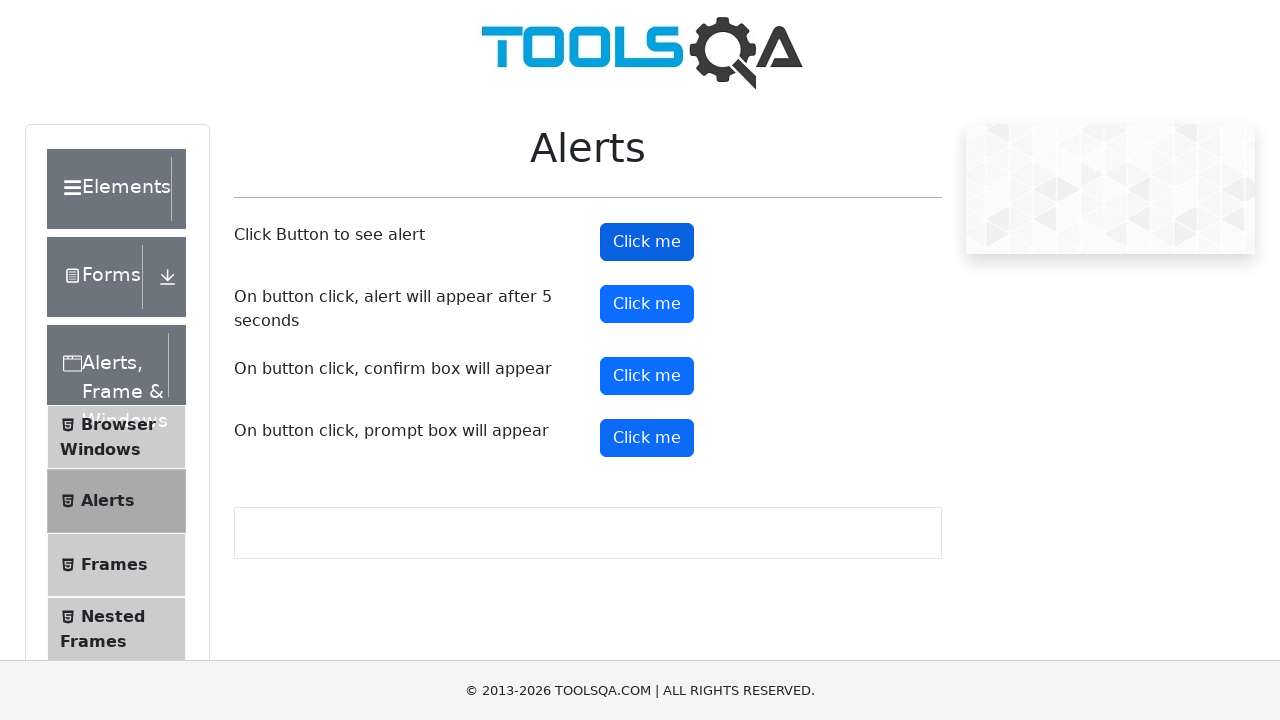

Entered 'Automation Testing' in prompt dialog and accepted
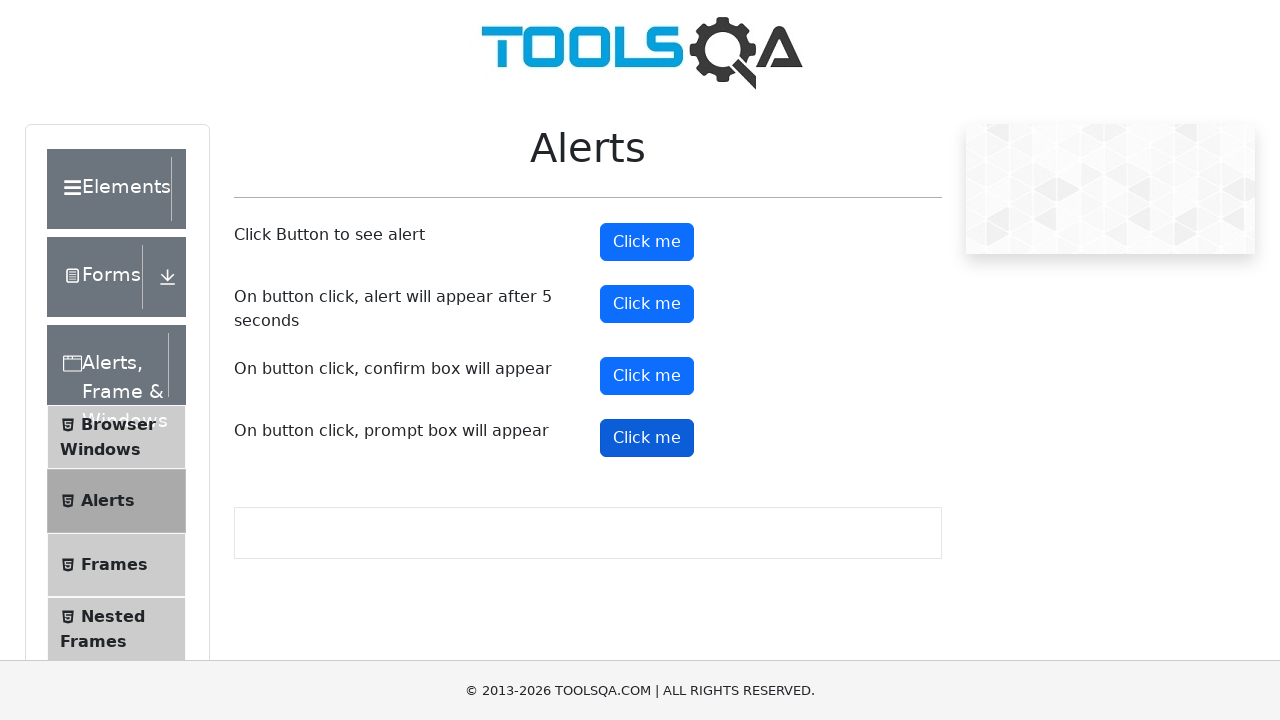

Clicked button to trigger confirmation alert at (647, 376) on #confirmButton
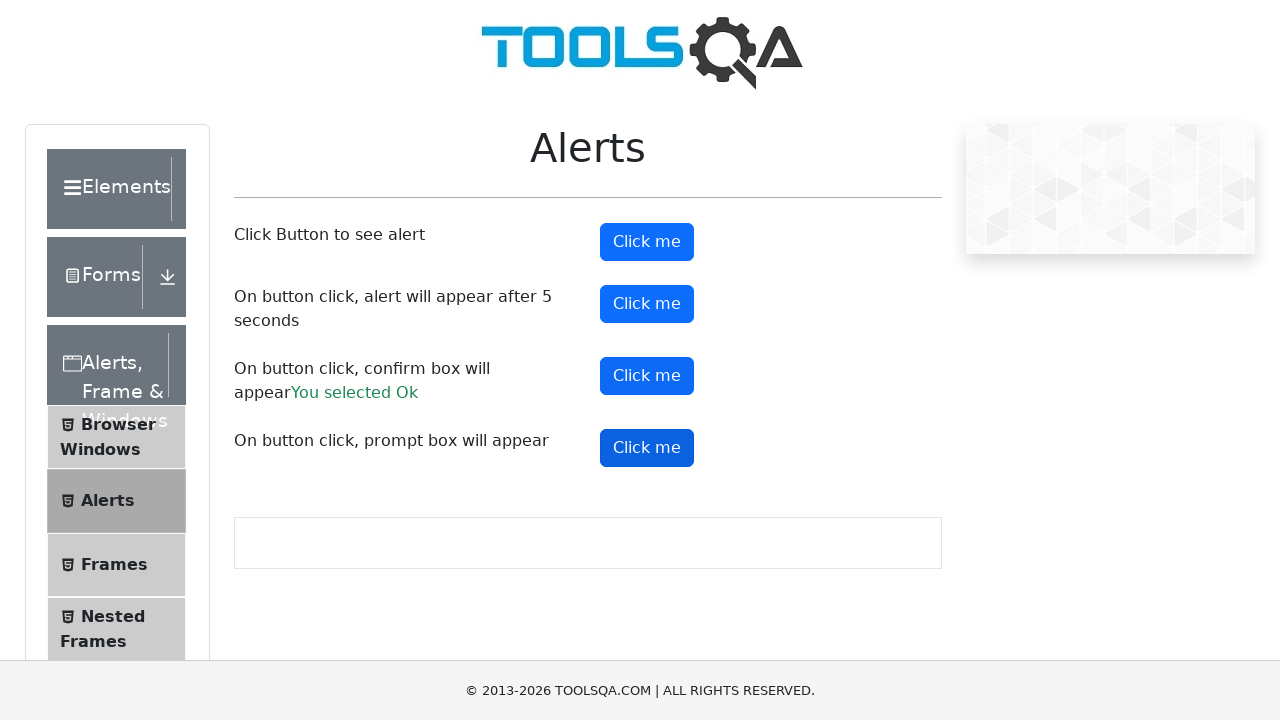

Accepted confirmation alert dialog
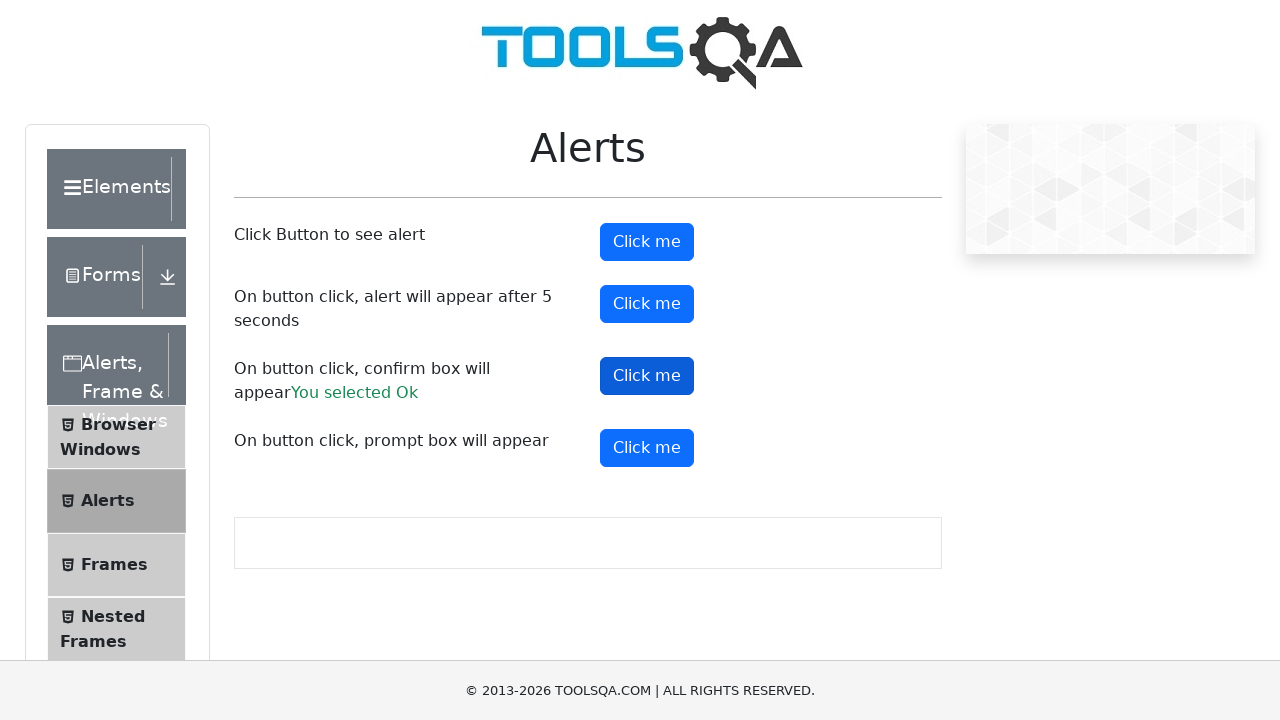

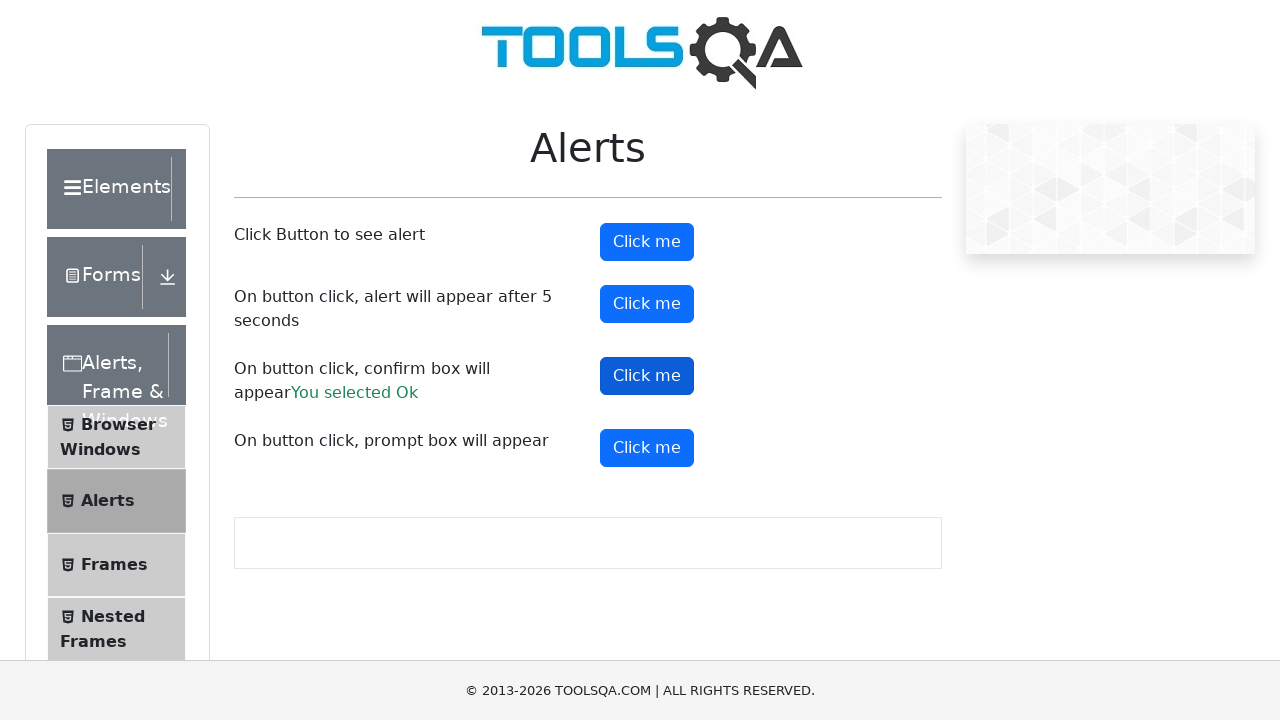